Tests various types of alerts and dialog interactions including simple alerts, confirm dialogs, prompt dialogs, and custom modal dialogs on the Leafground practice site

Starting URL: https://www.leafground.com/alert.xhtml

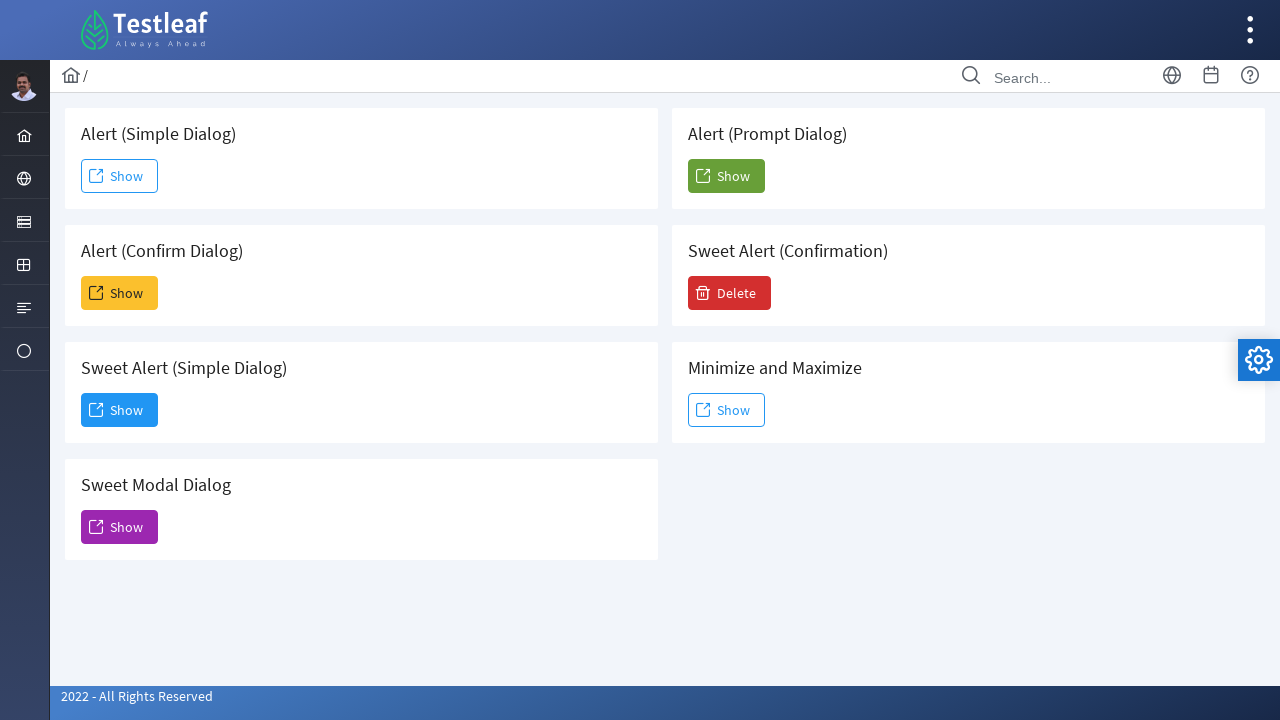

Clicked button to trigger simple alert at (120, 176) on xpath=//span[@class='ui-button-text ui-c']
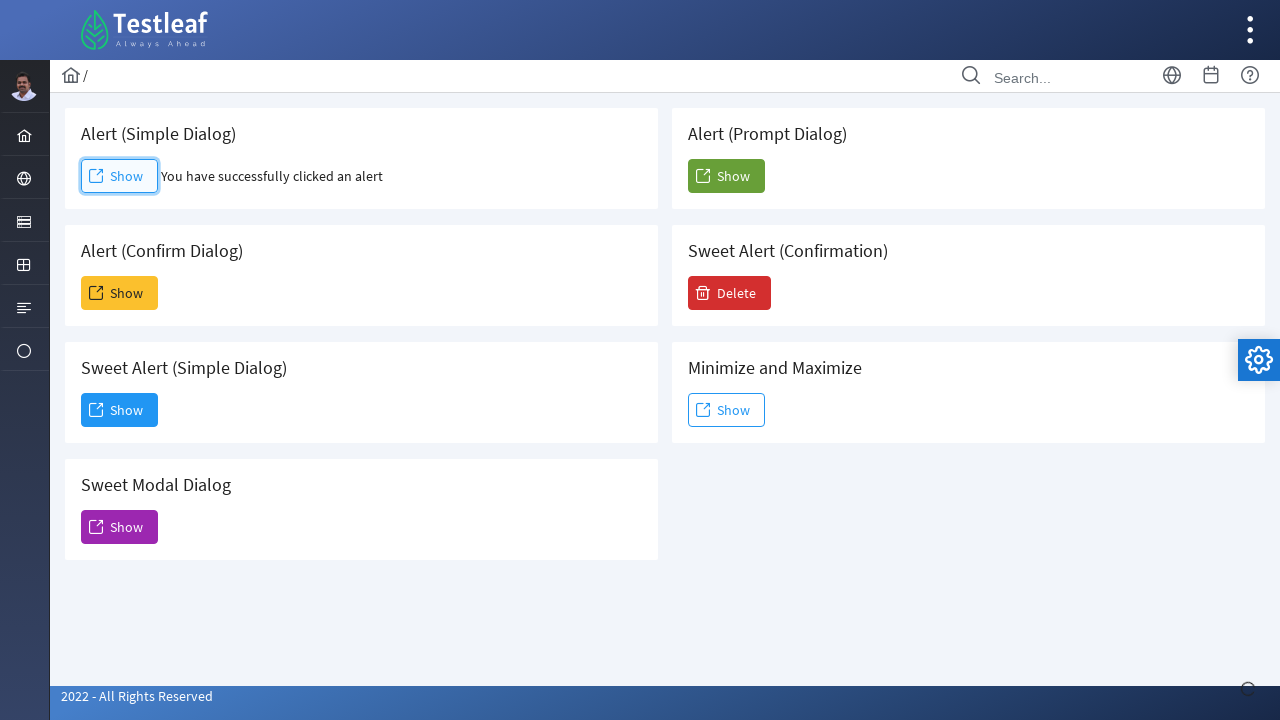

Set up dialog handler to accept simple alert
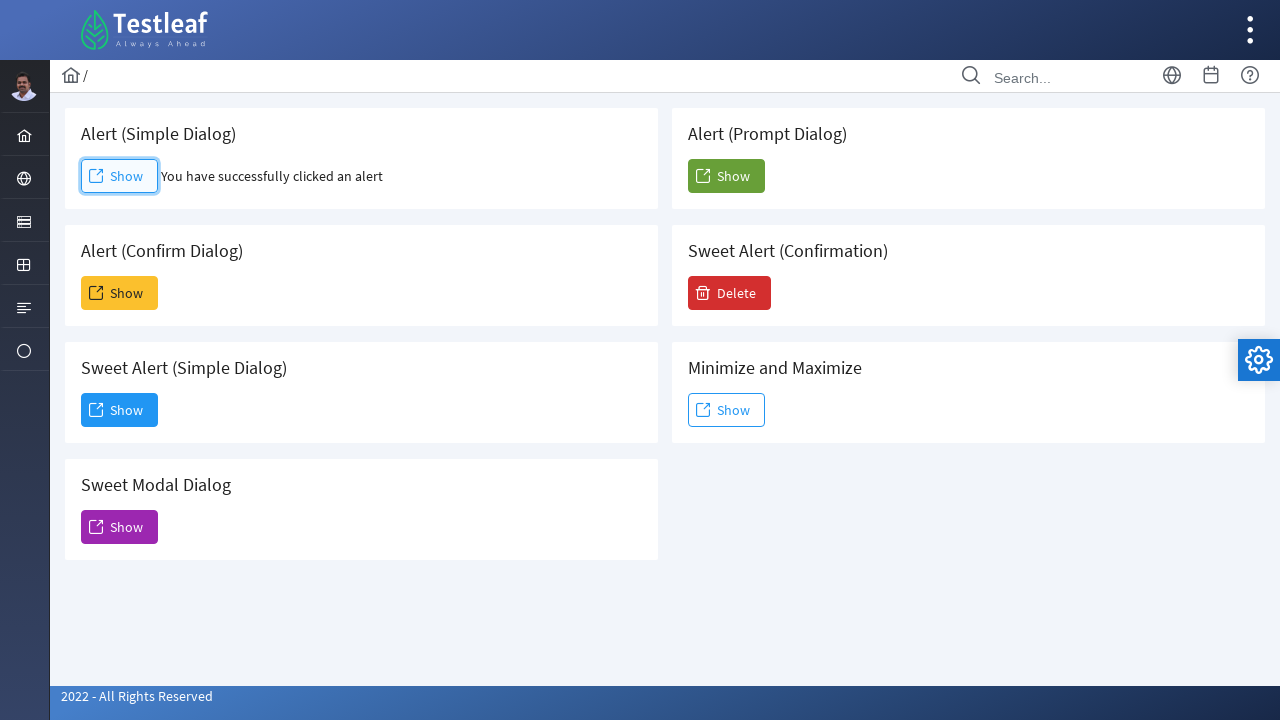

Simple alert result element loaded
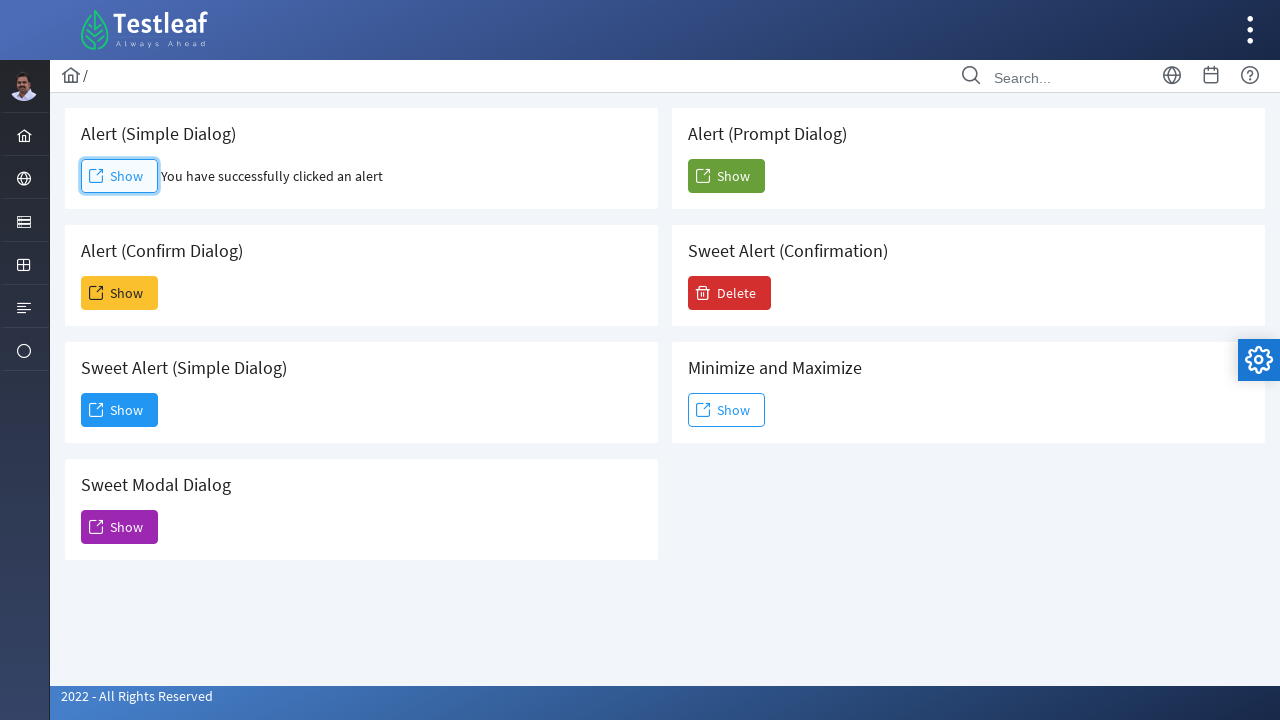

Clicked button to trigger confirm alert at (120, 293) on xpath=(//span[@class='ui-button-text ui-c'])[2]
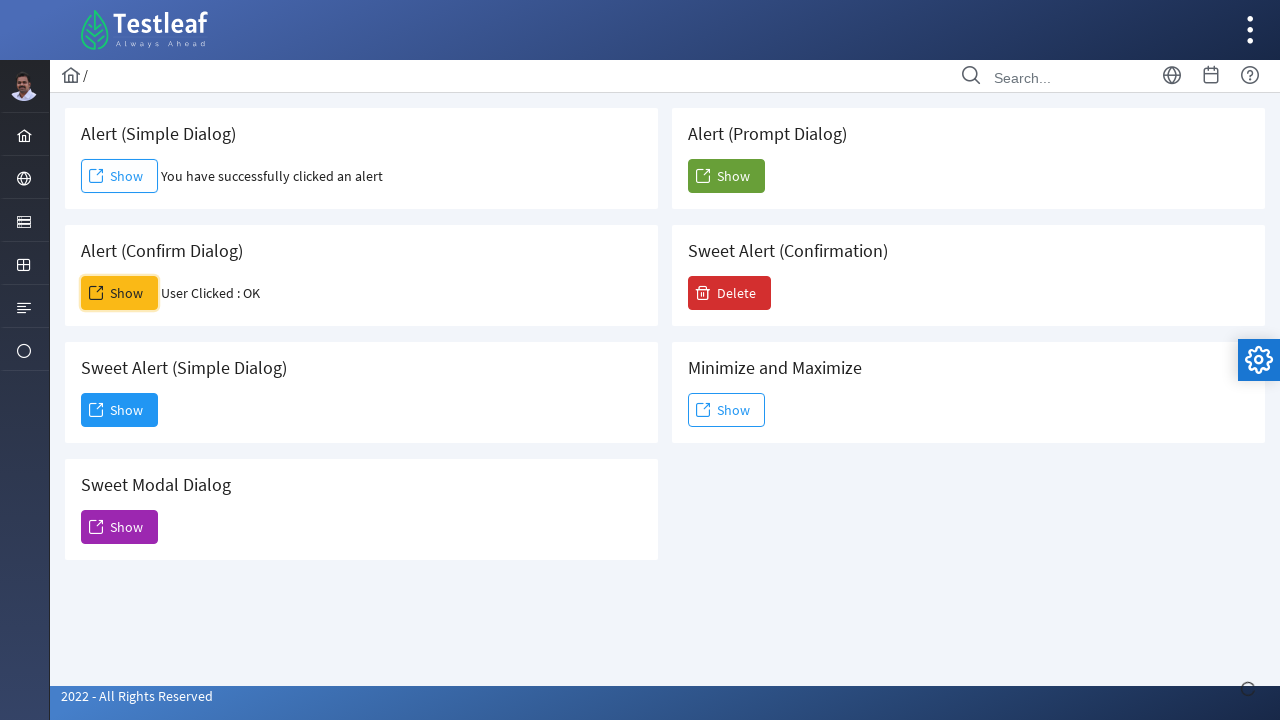

Confirm alert result element loaded
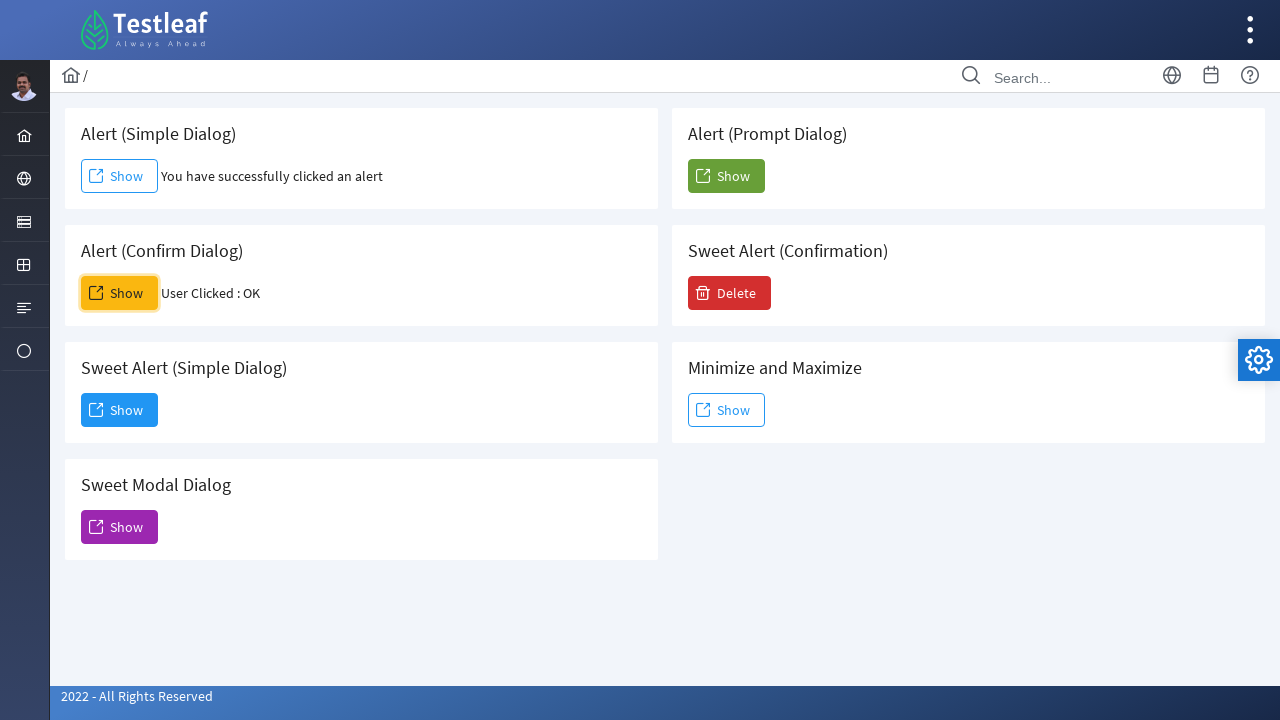

Clicked button to trigger prompt alert at (726, 176) on xpath=(//button[@class='ui-button ui-widget ui-state-default ui-corner-all ui-bu
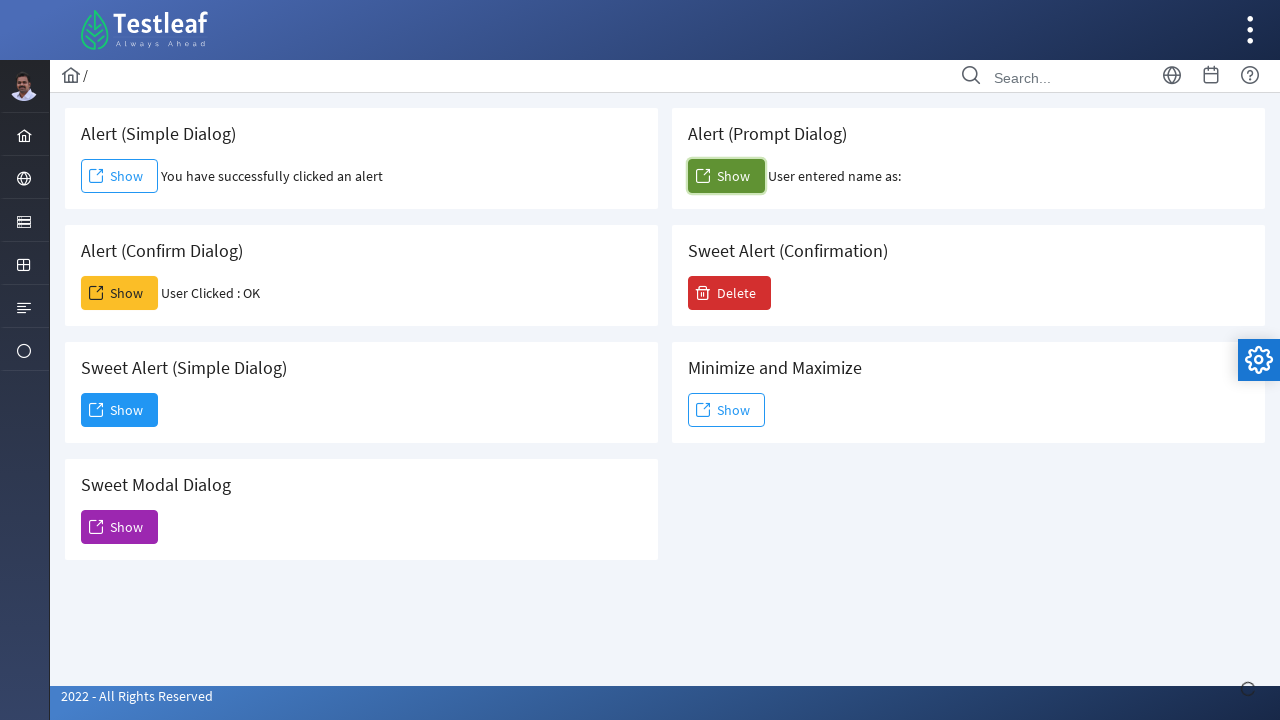

Set up dialog handler to accept prompt alert with text 'prompt alert msg'
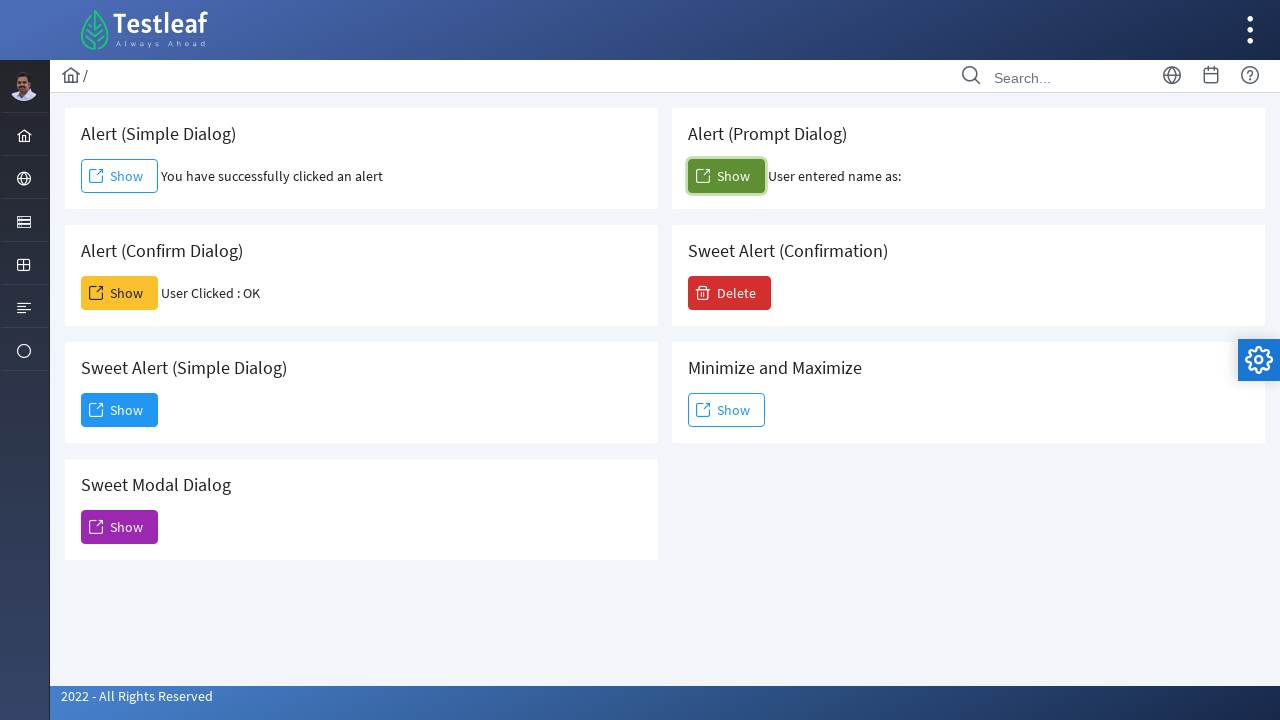

Prompt alert result element loaded
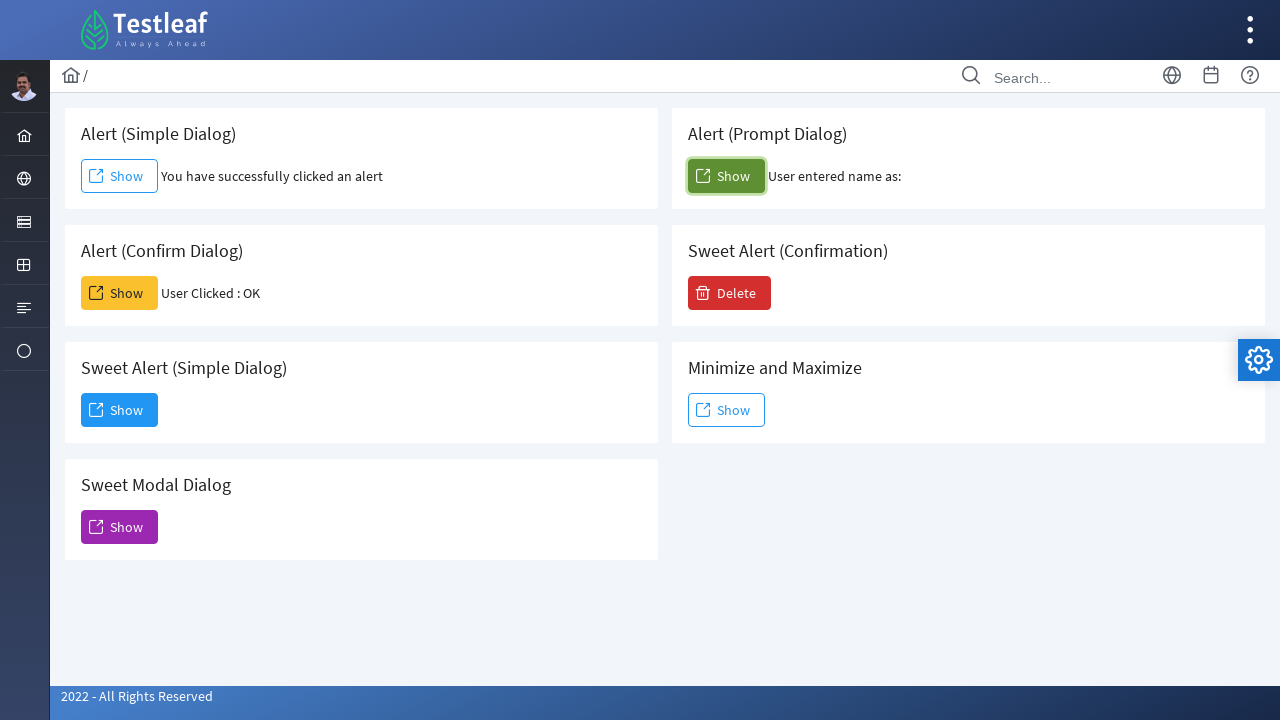

Clicked button to trigger Sweet Alert simple dialog at (120, 410) on xpath=(//span[@class='ui-button-text ui-c'])[3]
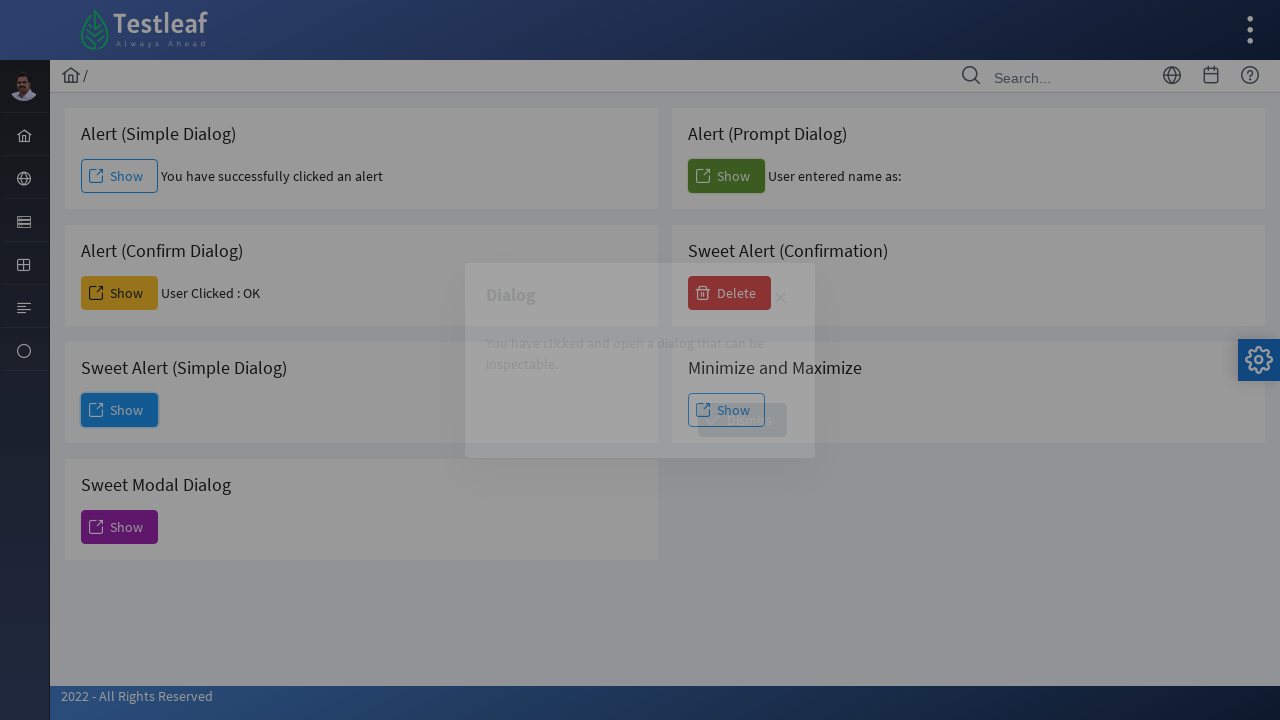

Dismiss button appeared in Sweet Alert dialog
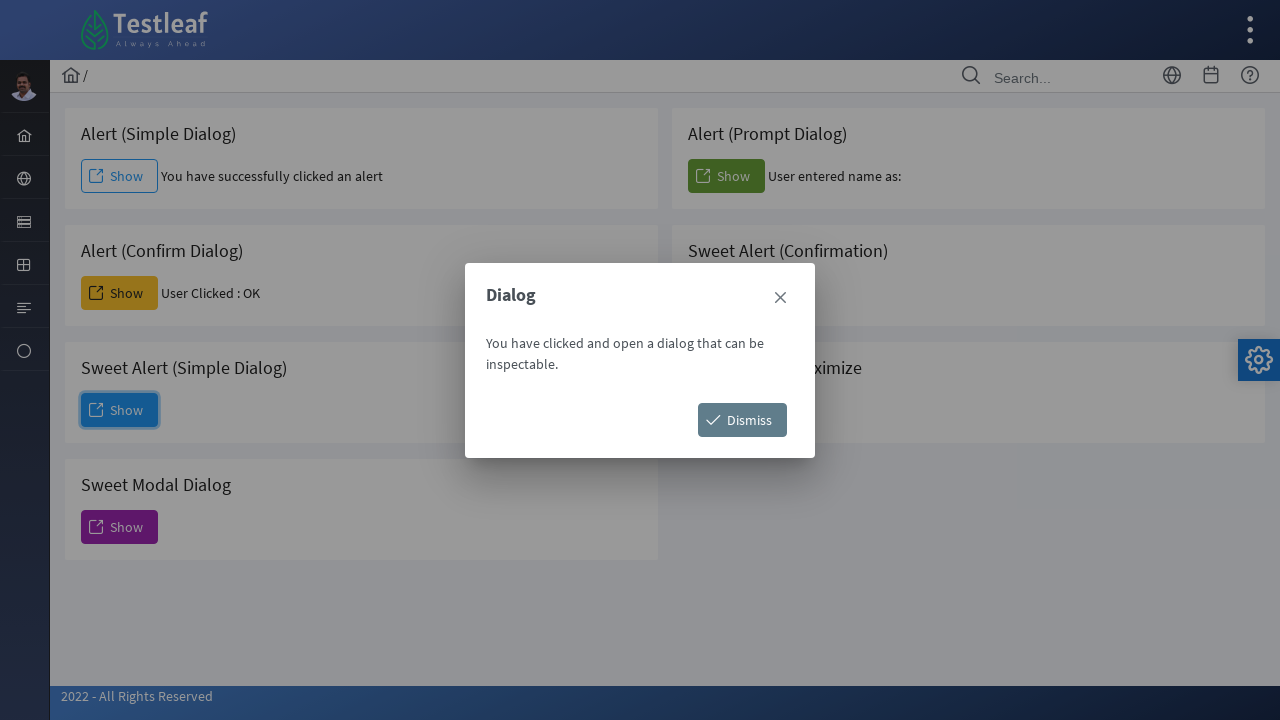

Clicked Dismiss button to close Sweet Alert at (742, 420) on xpath=//span[text()='Dismiss']
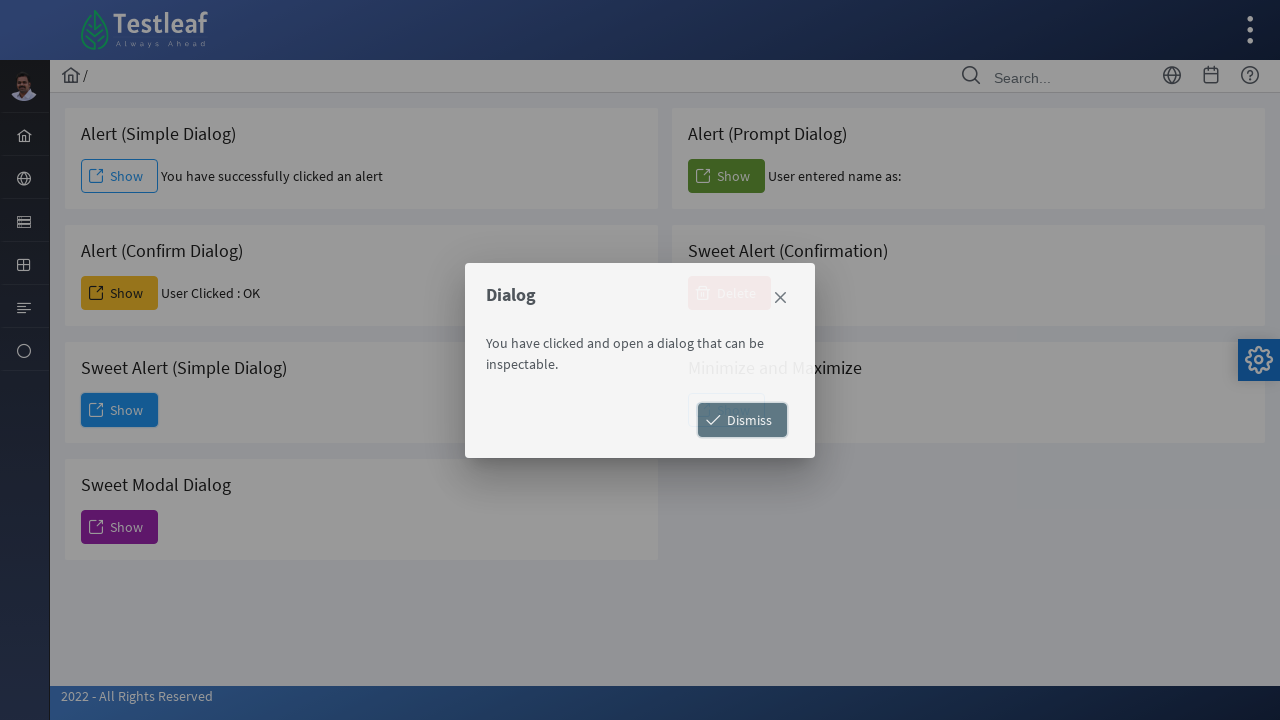

Clicked button to open Sweet Modal Dialog at (120, 527) on xpath=(//button[@name='j_idt88:j_idt100']/span)[2]
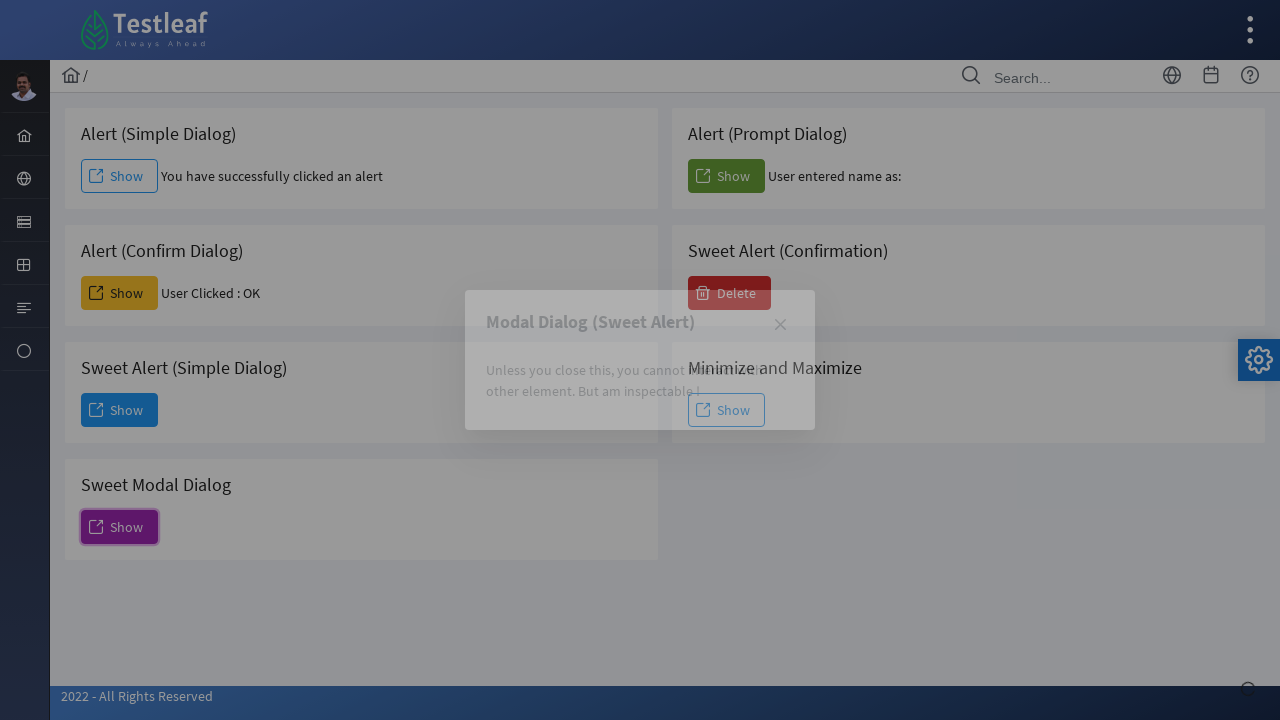

Close button appeared in Sweet Modal Dialog
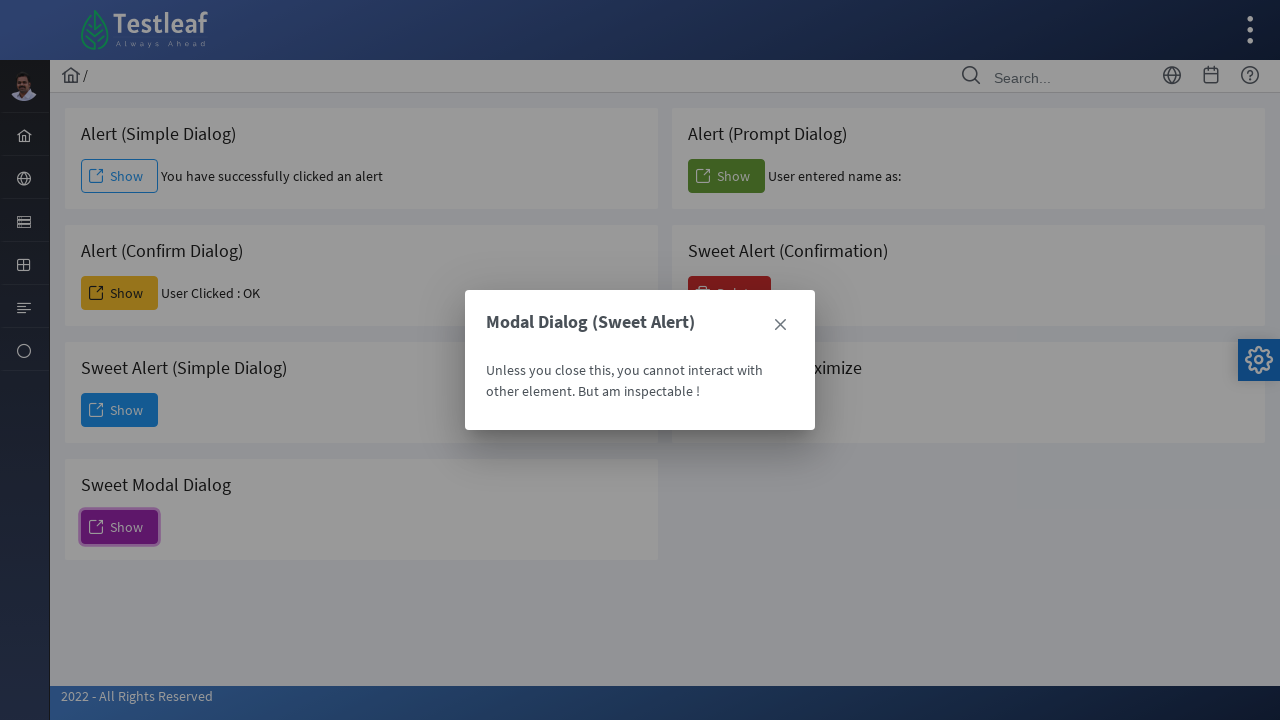

Clicked close button to dismiss Sweet Modal Dialog at (780, 325) on xpath=(//span[@class='ui-icon ui-icon-closethick'])[2]
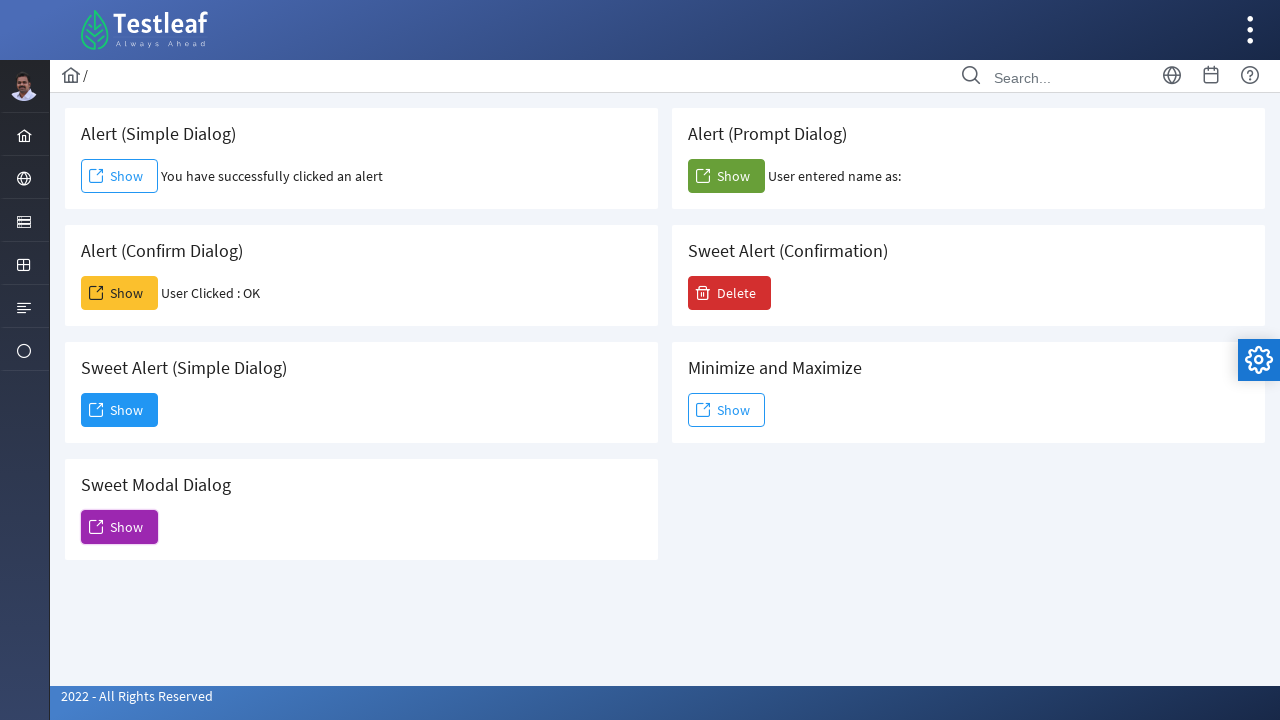

Clicked Delete button to trigger confirmation alert at (730, 293) on xpath=//span[text()='Delete']
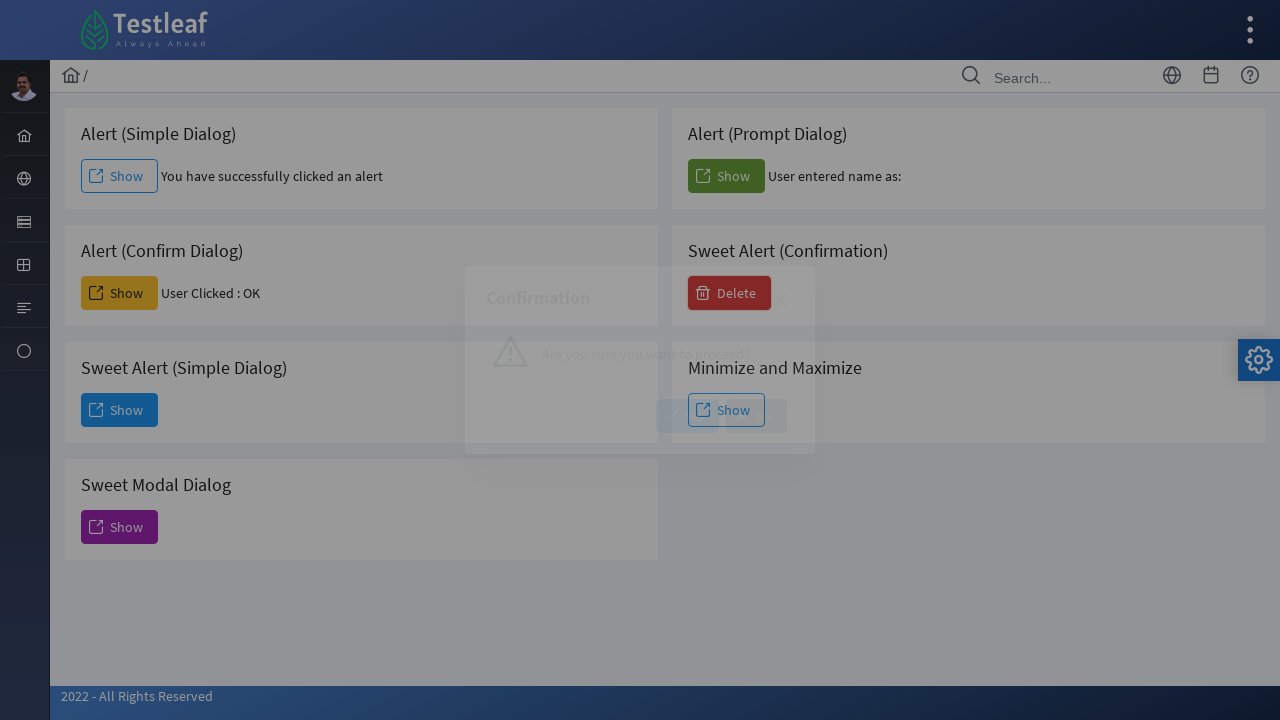

Yes button appeared in delete confirmation alert
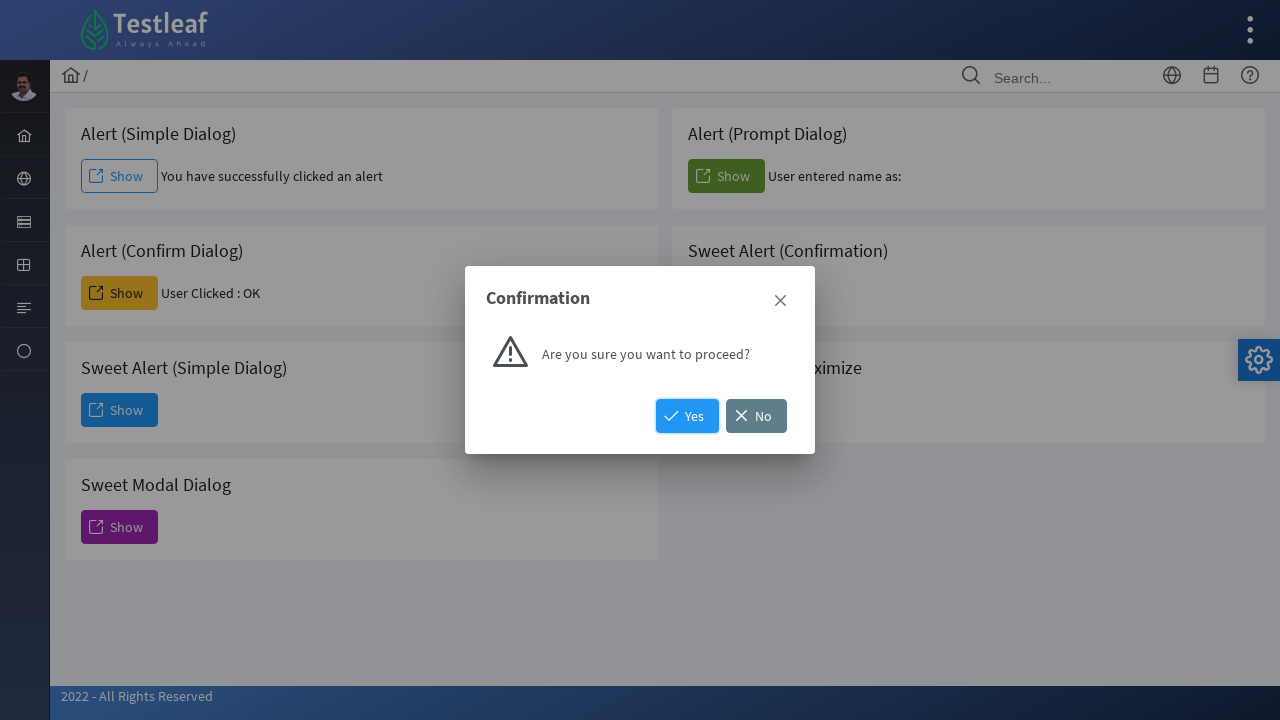

Clicked Yes button to confirm deletion at (688, 416) on xpath=//span[text()='Yes']
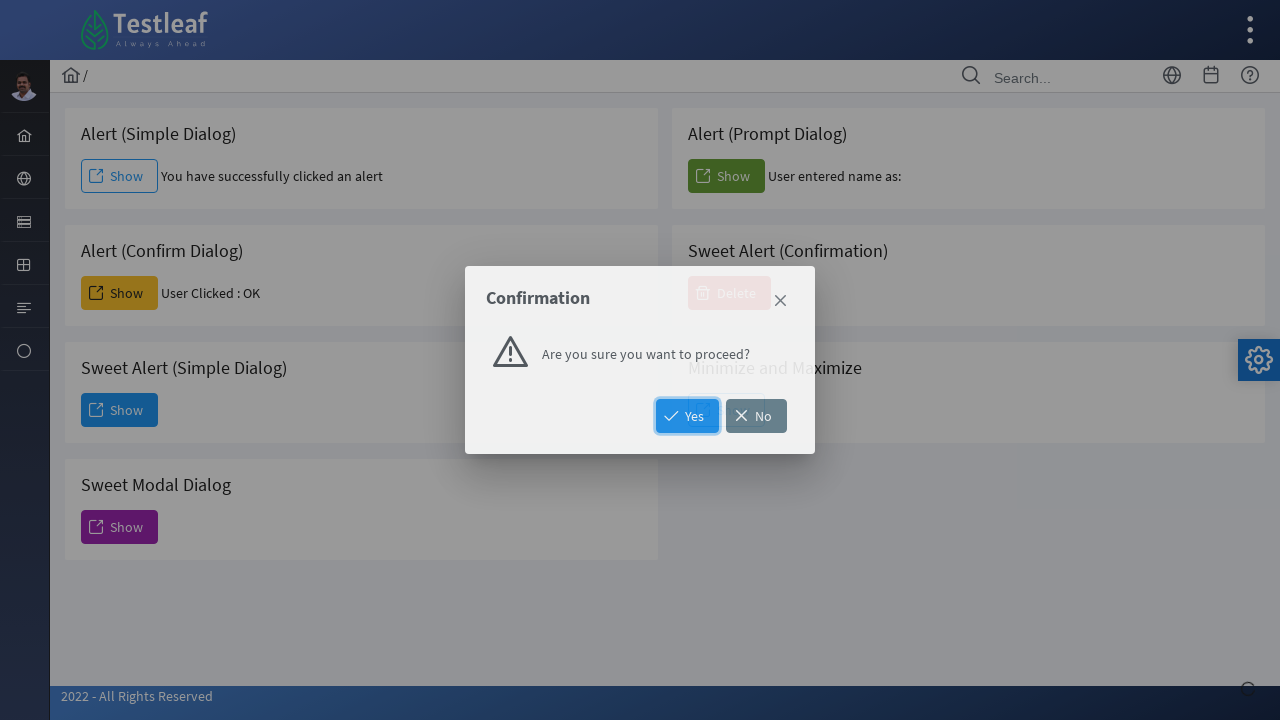

Clicked button to open Minimize/Maximize dialog at (726, 410) on xpath=(//button[@name='j_idt88:j_idt111']//span)[2]
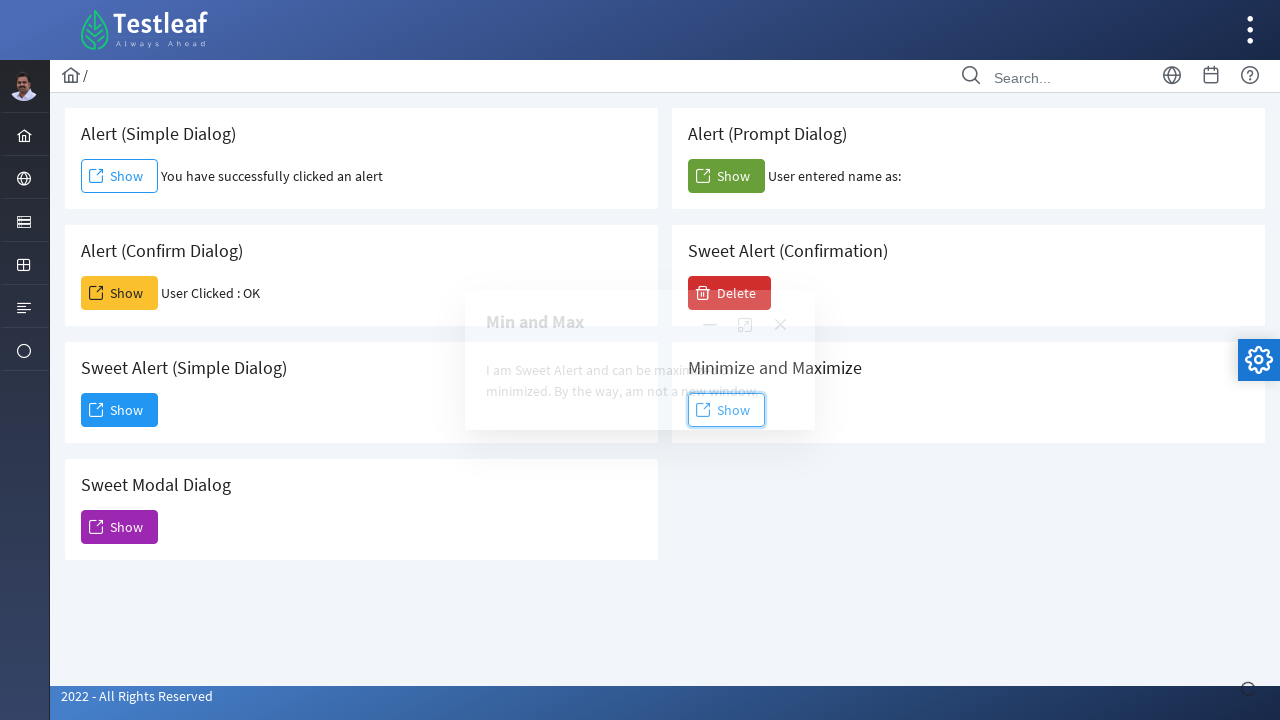

Maximize button appeared in dialog
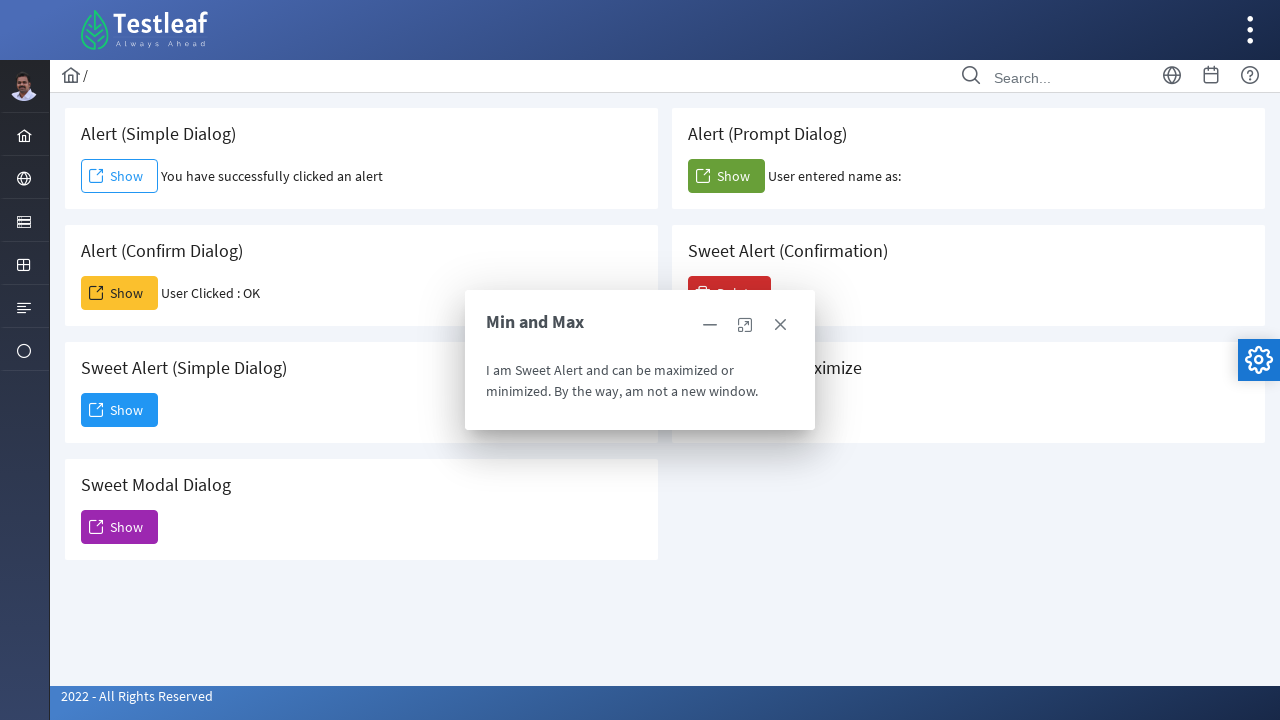

Clicked maximize button to expand dialog at (745, 325) on xpath=//span[@class='ui-icon ui-icon-extlink']
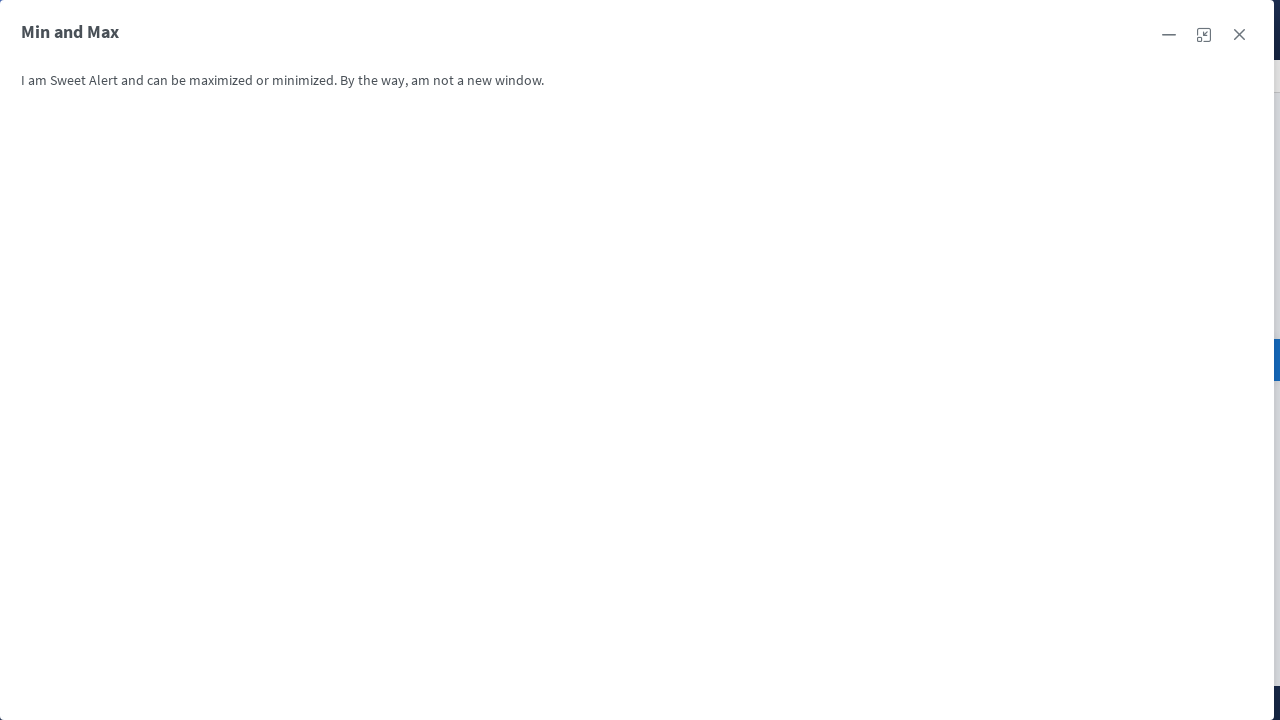

Minimize button appeared in maximized dialog
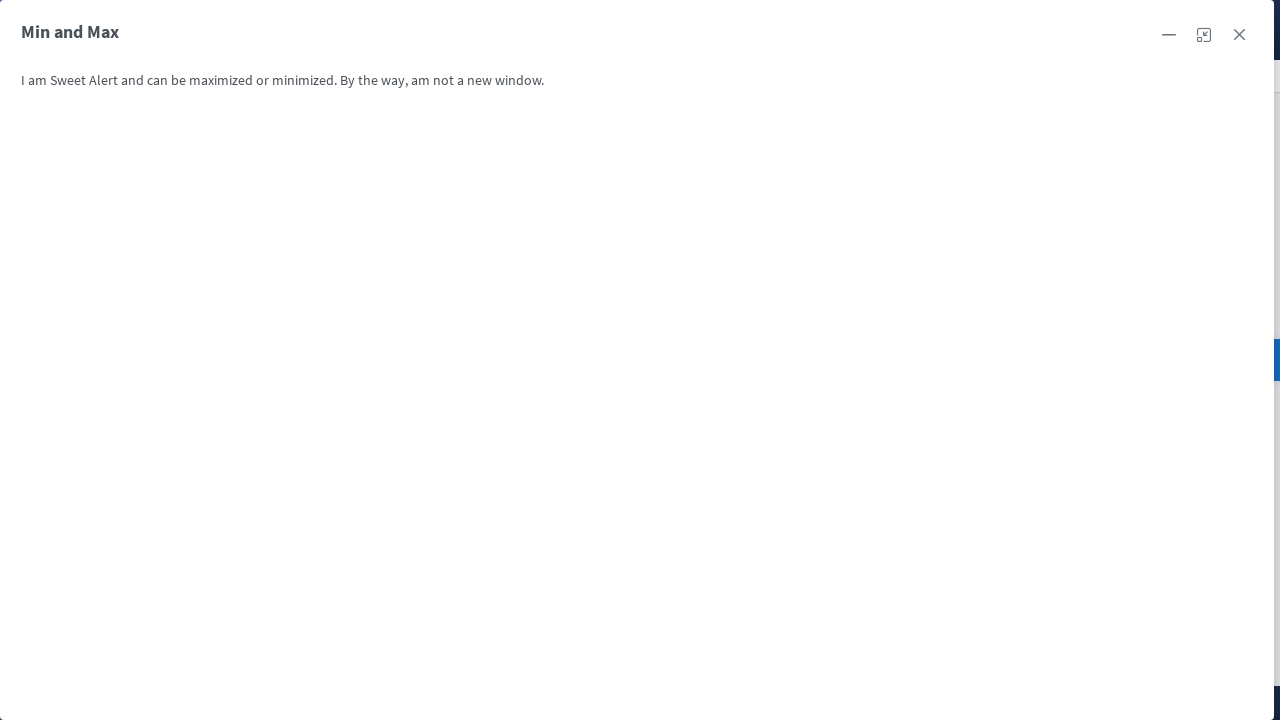

Clicked minimize button to collapse dialog at (1169, 35) on xpath=//span[@class='ui-icon ui-icon-minus']
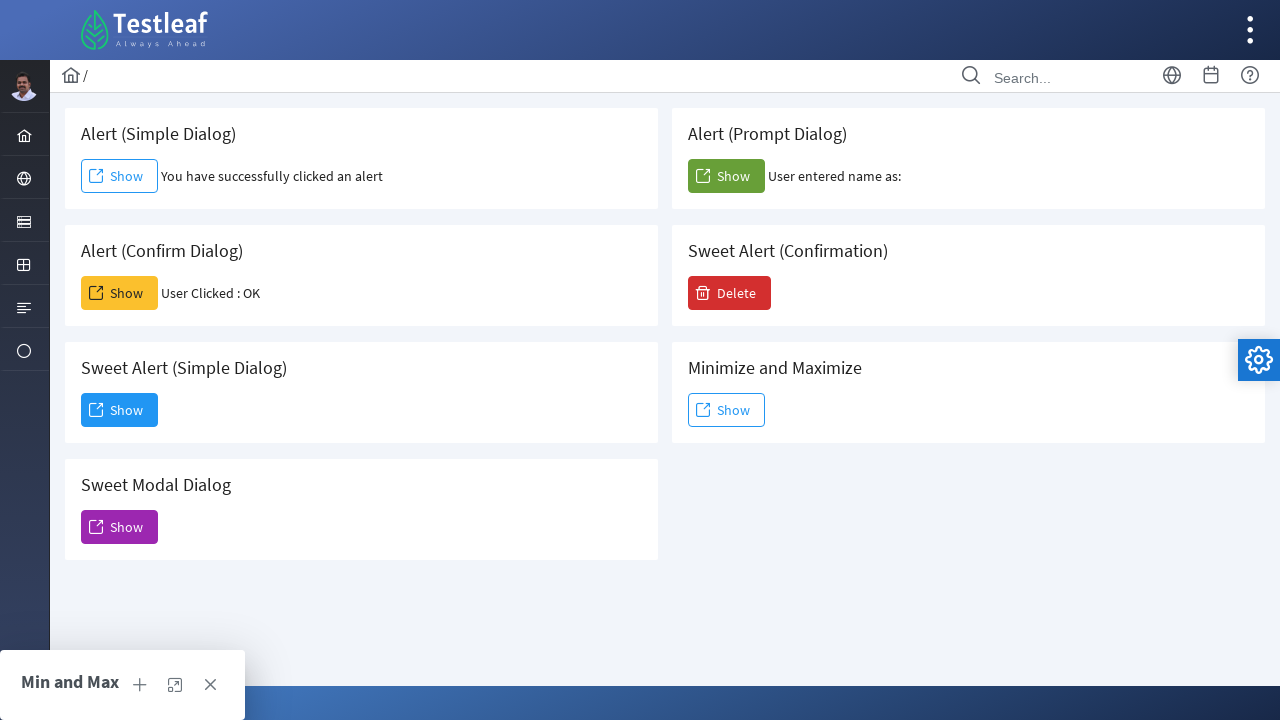

Close button appeared in minimized dialog
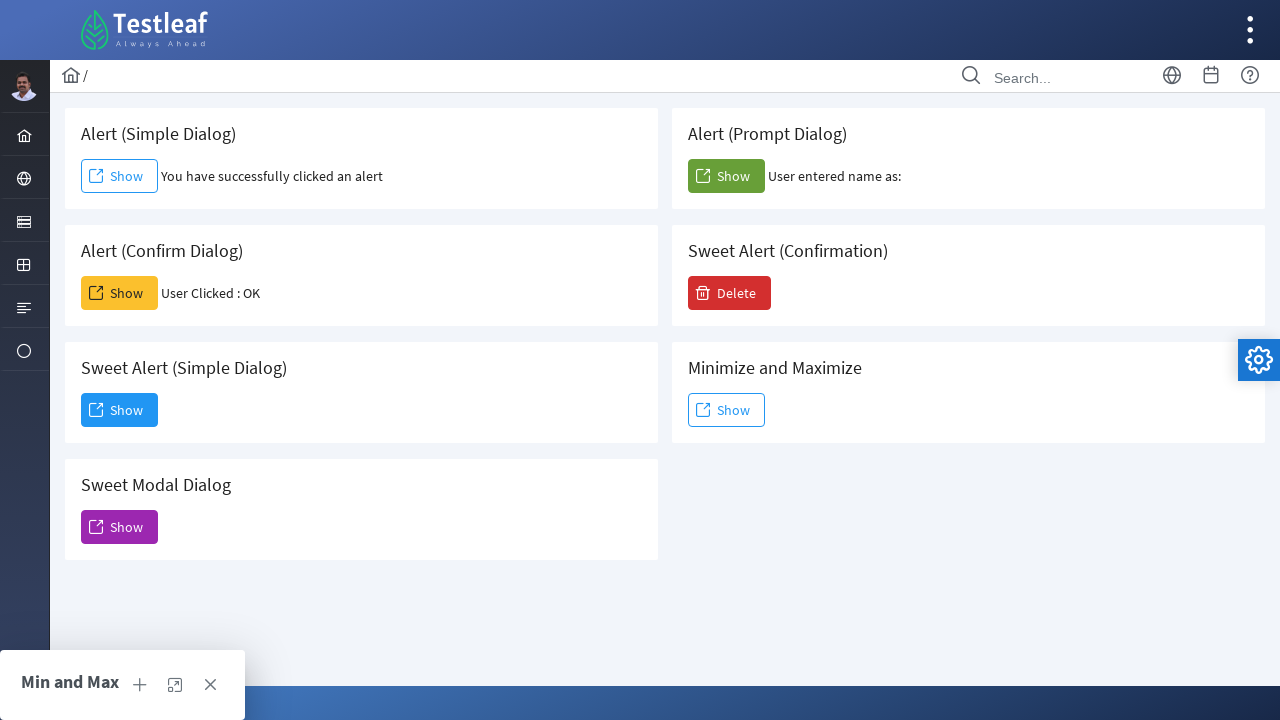

Clicked close button to dismiss Minimize/Maximize dialog at (210, 685) on xpath=(//span[@class='ui-icon ui-icon-closethick'])[3]
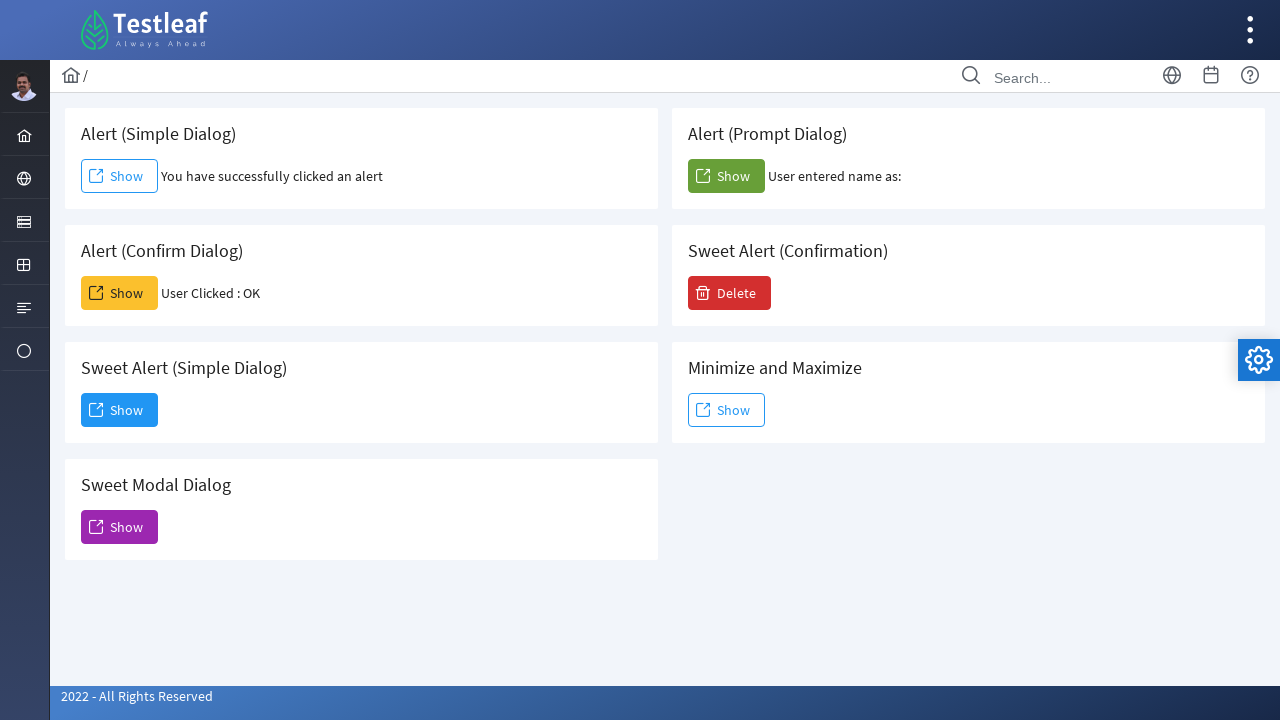

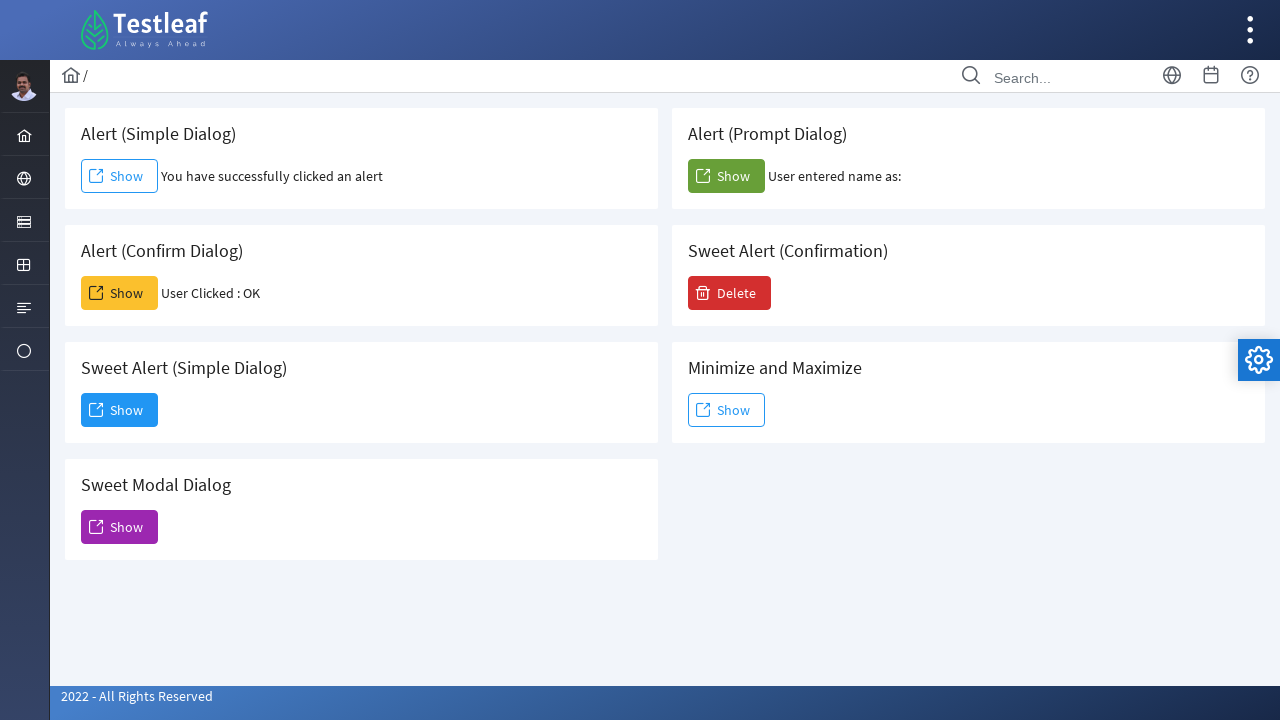